Tests deselecting all checkboxes by iterating through and clicking each selected checkbox

Starting URL: http://www.qaclickacademy.com/practice.php

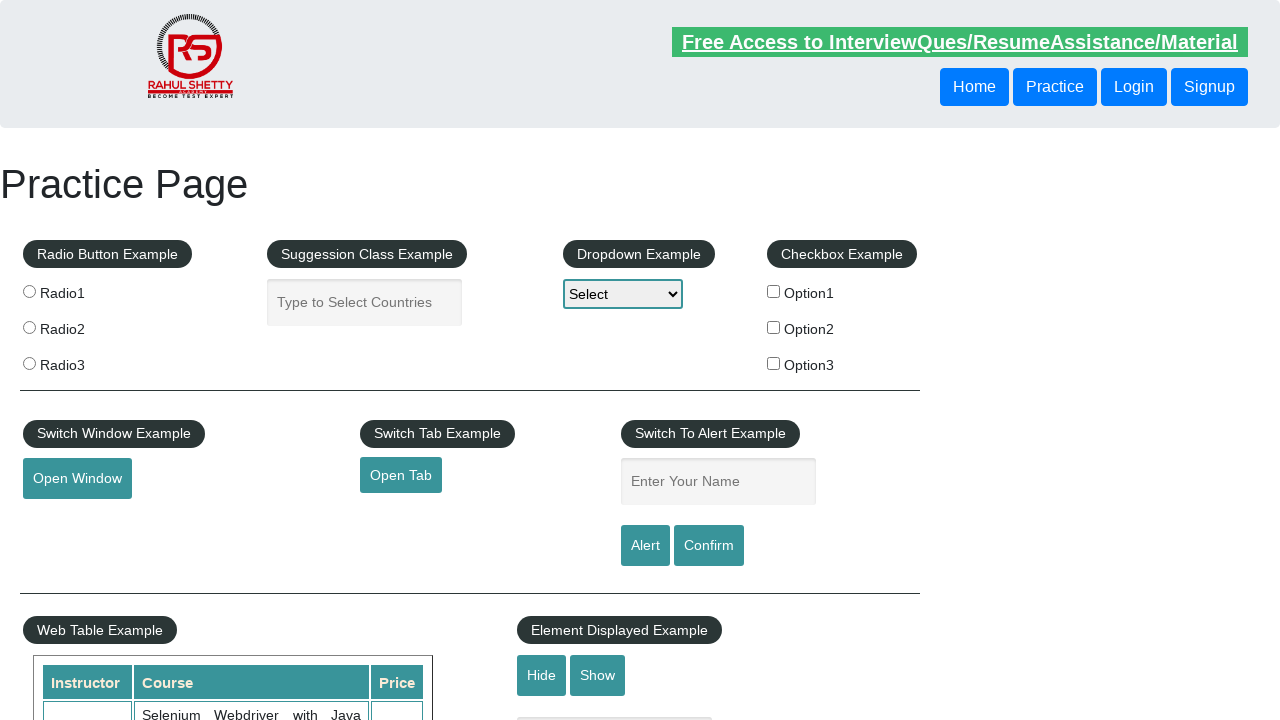

Navigated to QA Click Academy practice page
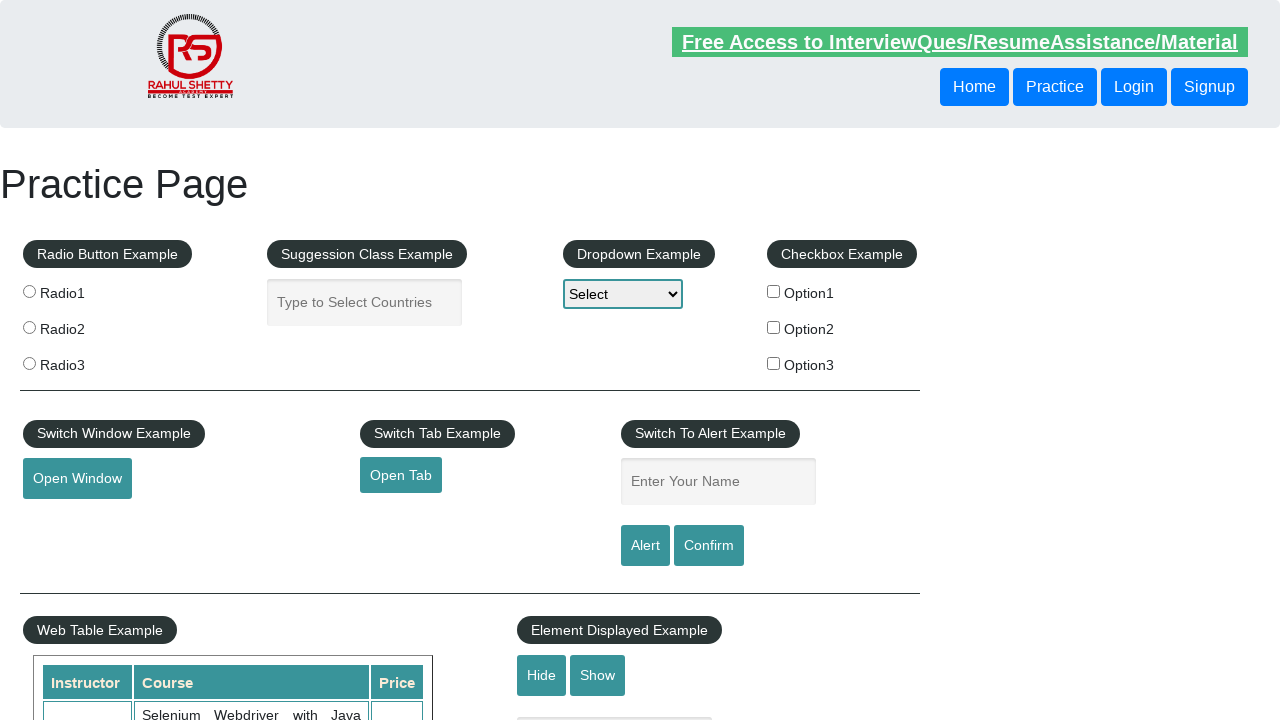

Retrieved all checkboxes from the page
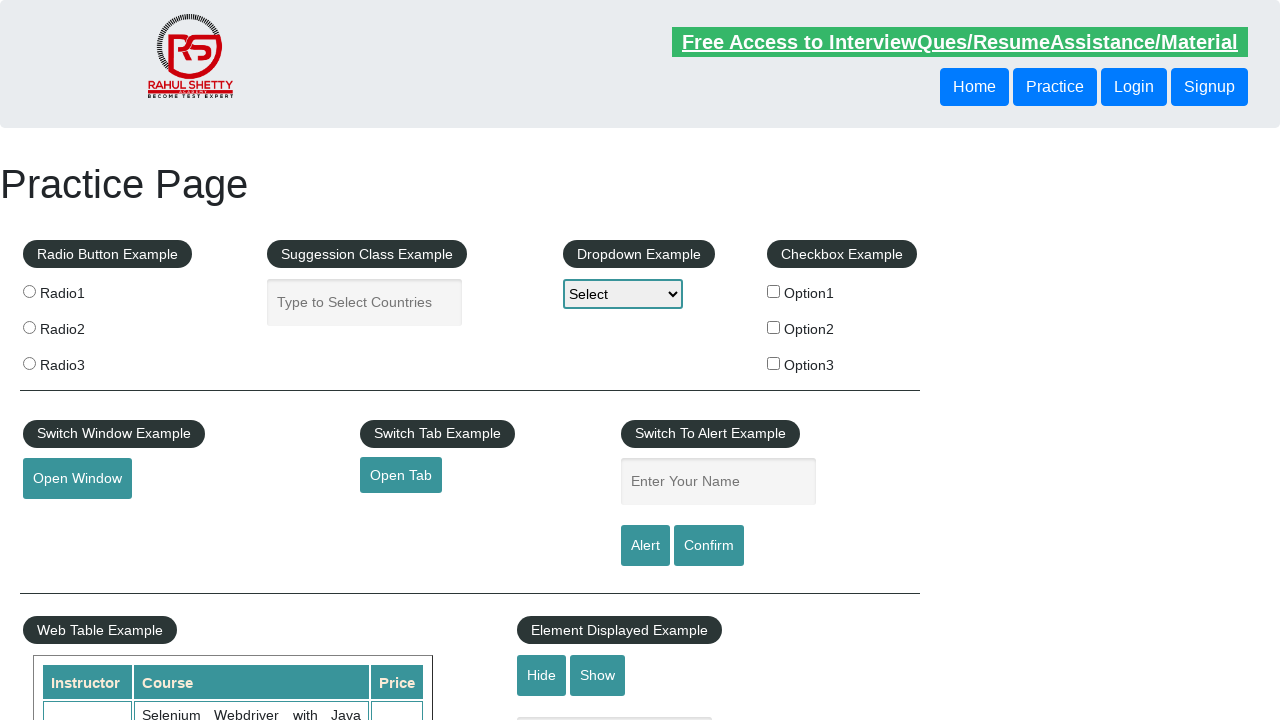

Clicked a checkbox to deselect it
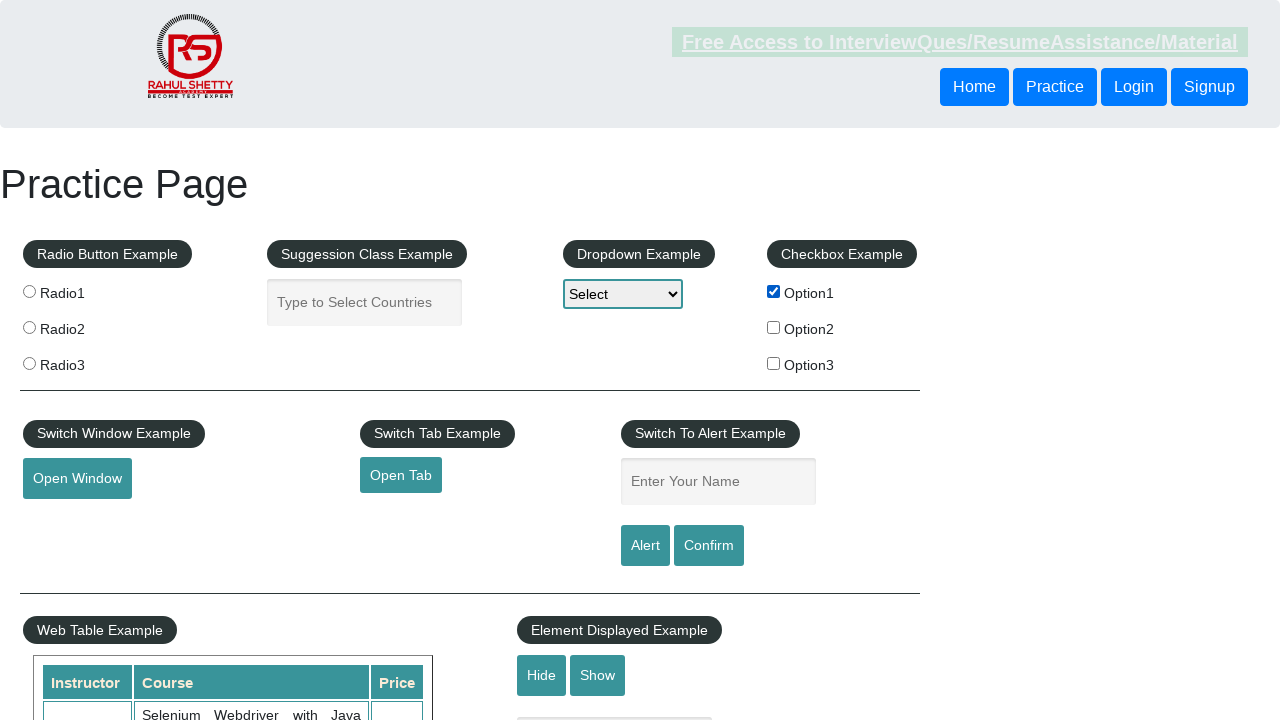

Clicked a checkbox to deselect it
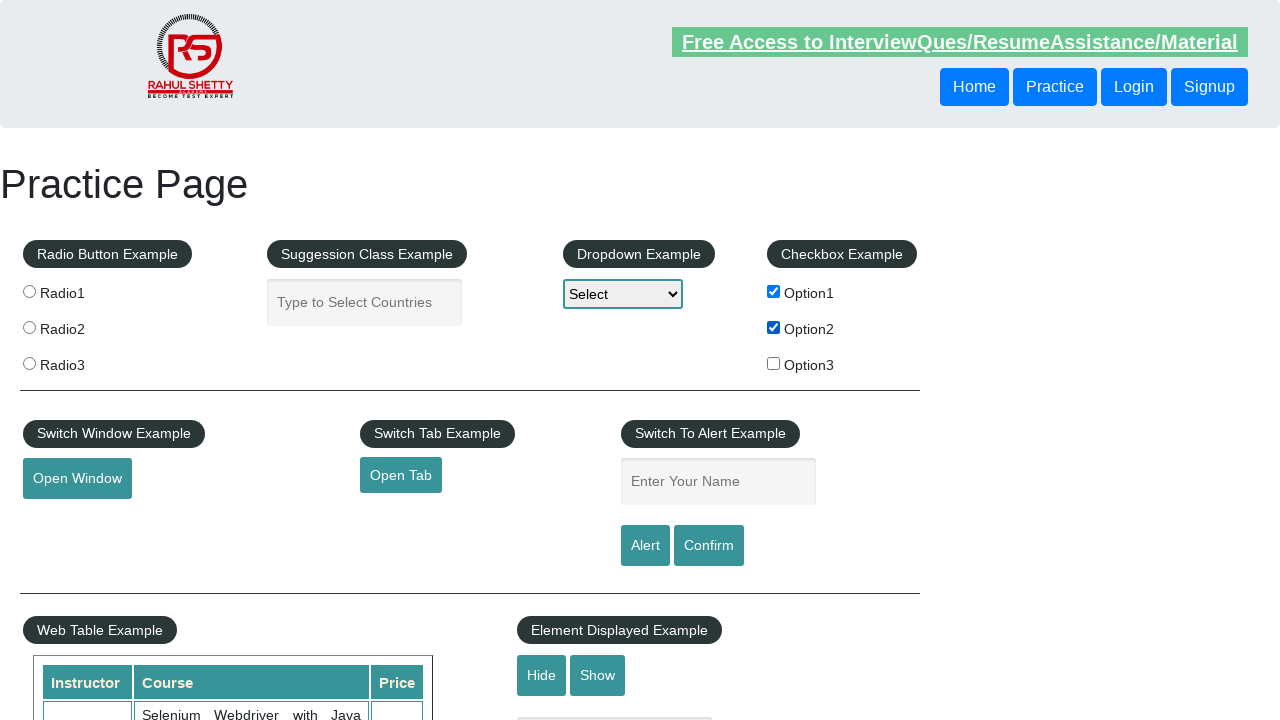

Clicked a checkbox to deselect it
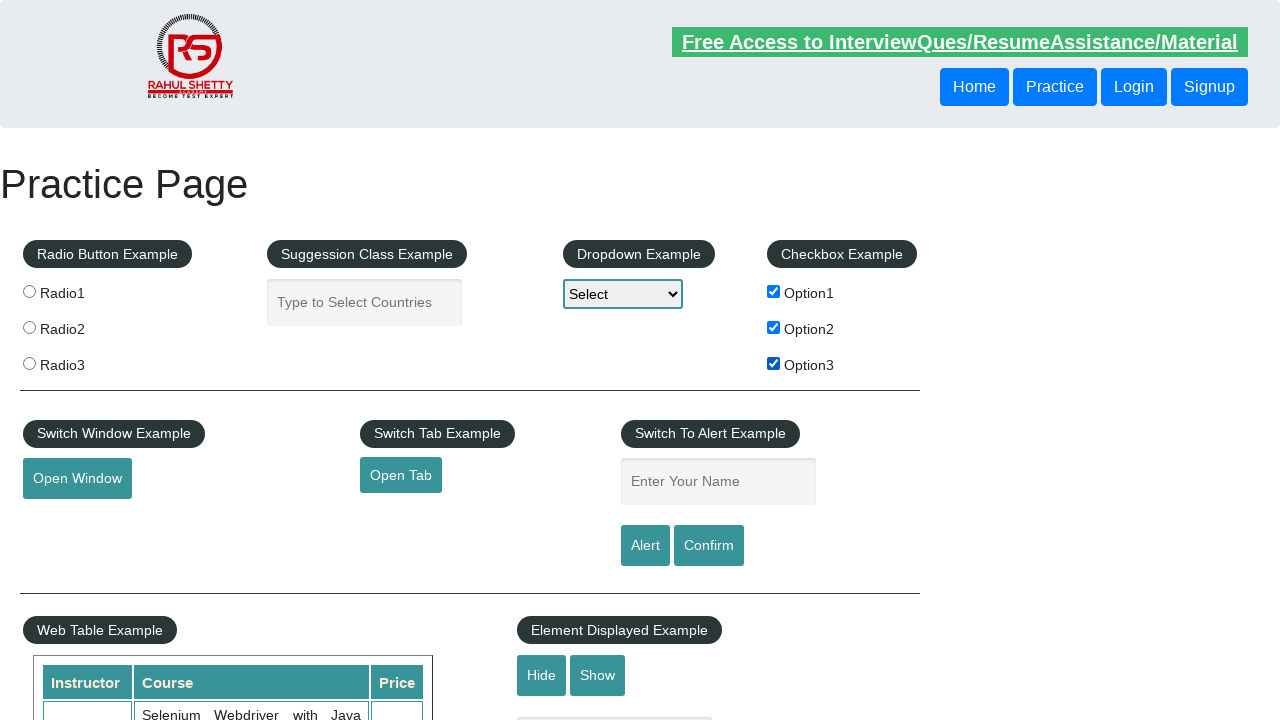

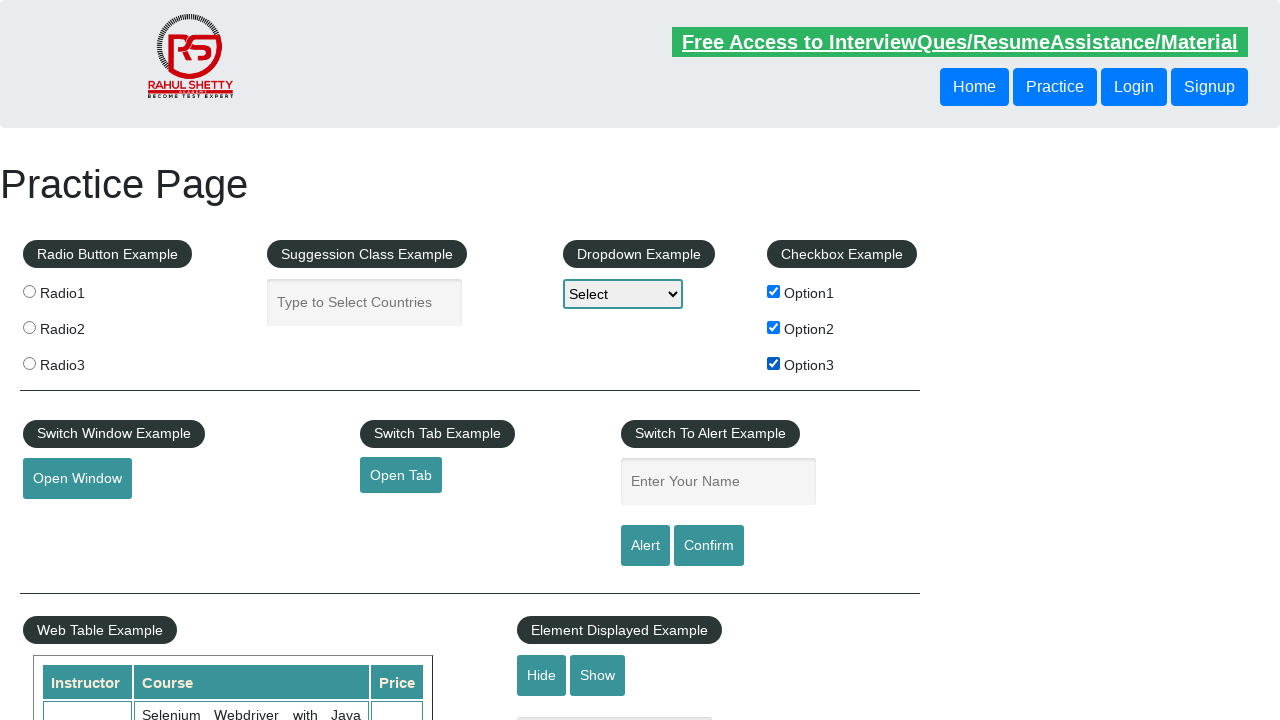